Tests form validation by submitting an empty form and verifying the first name field shows a red border color indicating an error

Starting URL: https://demoqa.com/automation-practice-form

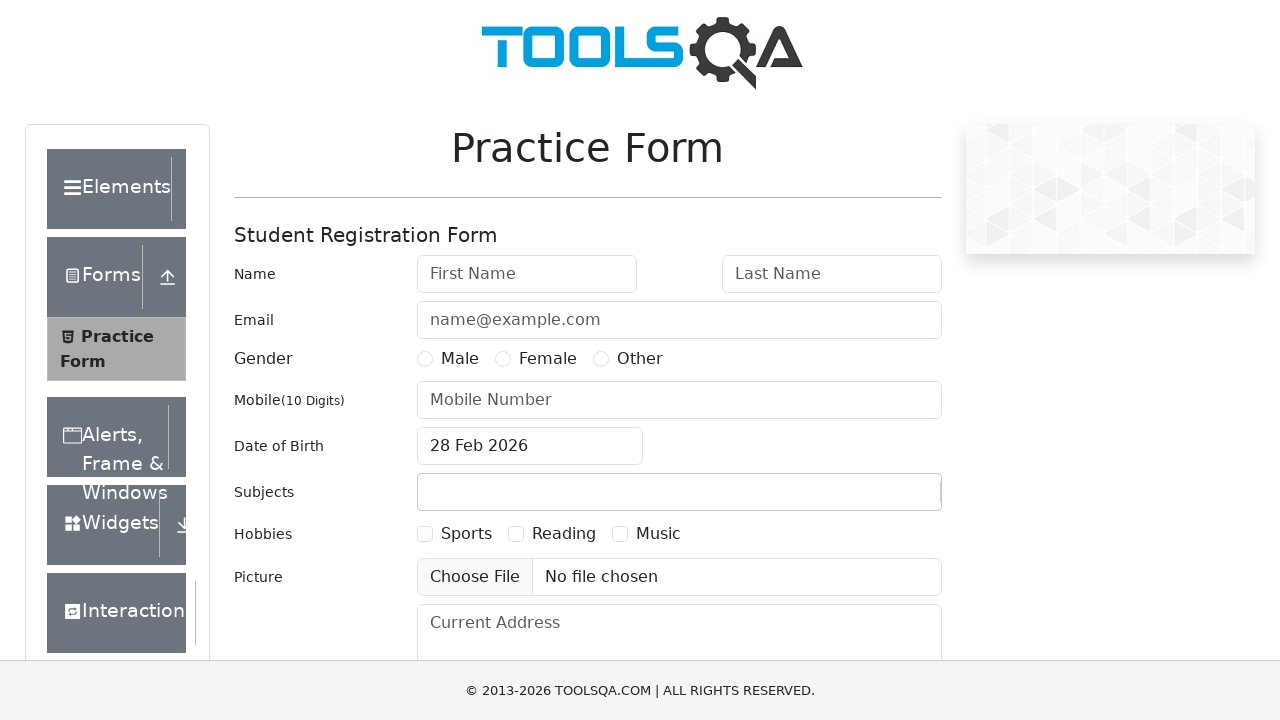

Scrolled to first name field
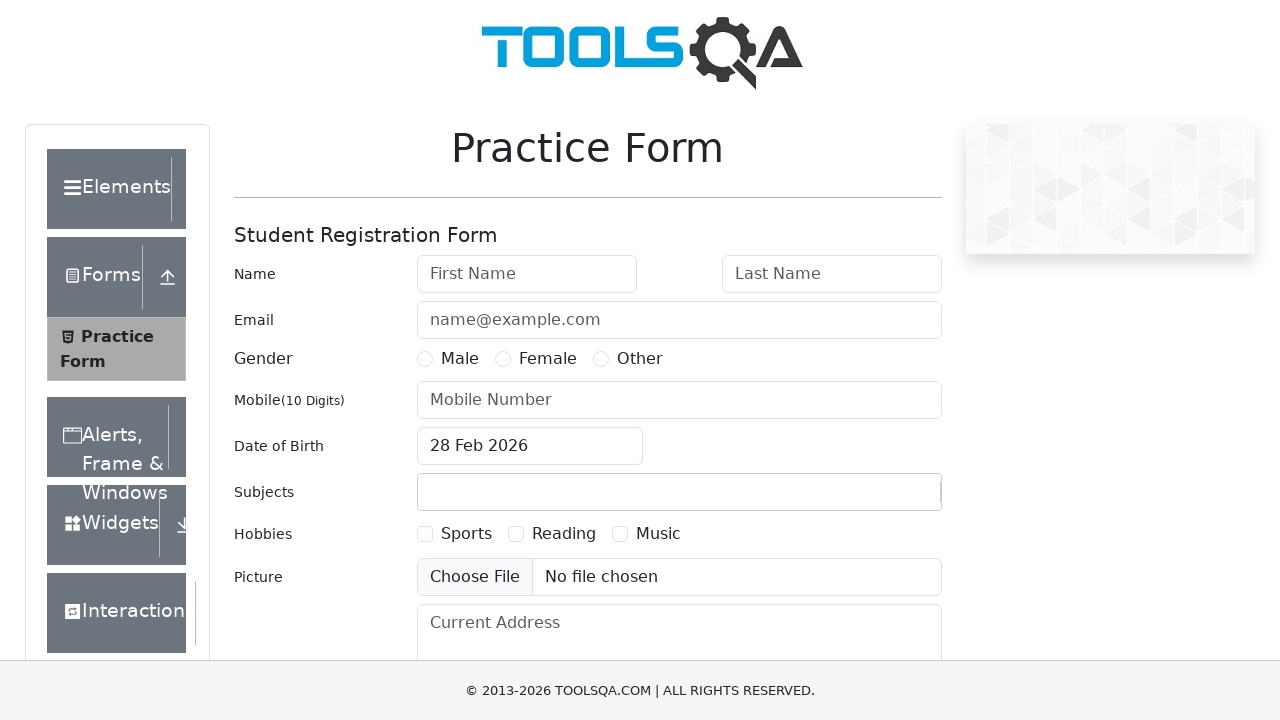

Scrolled to submit button
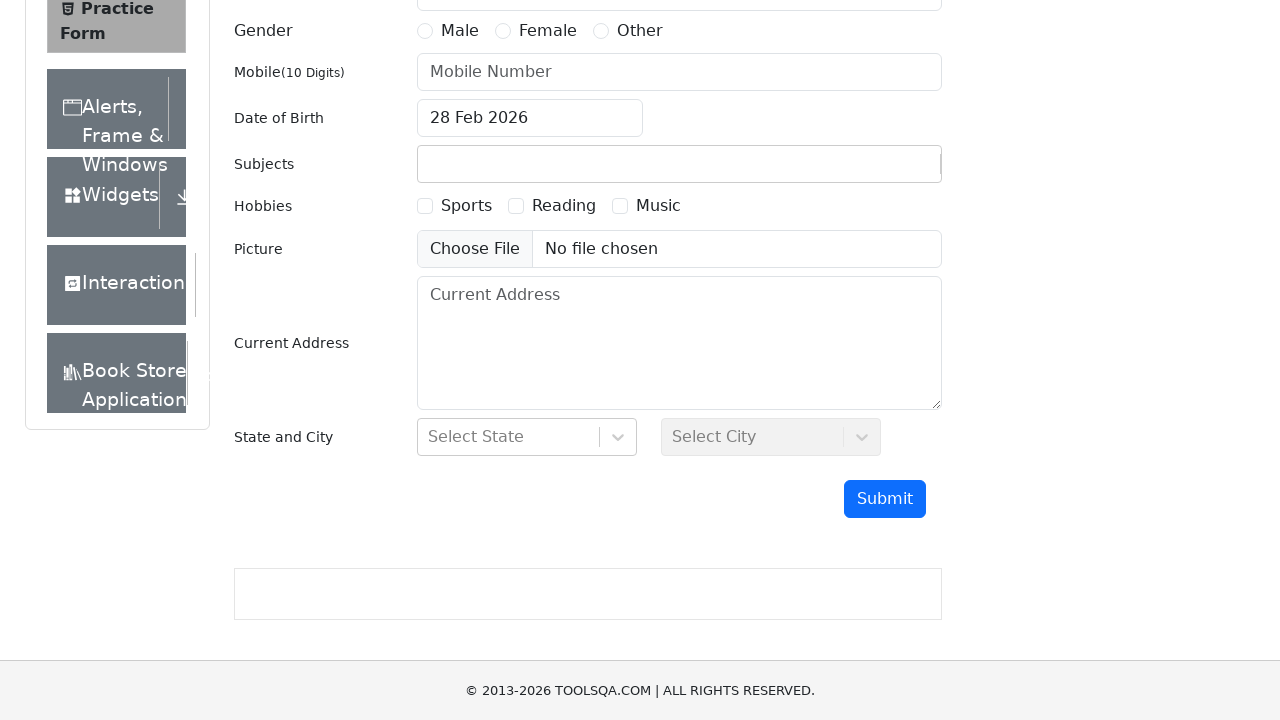

Clicked submit button to trigger form validation at (885, 499) on #submit
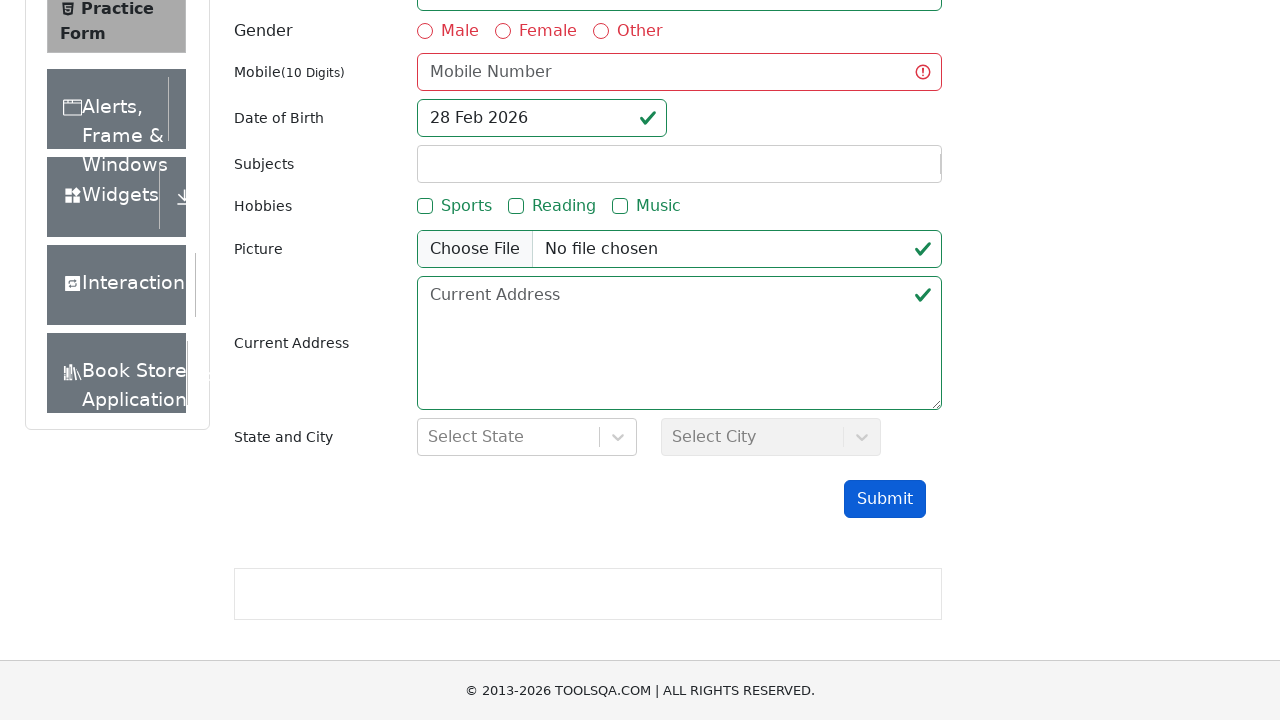

First name field is present and validation styling applied
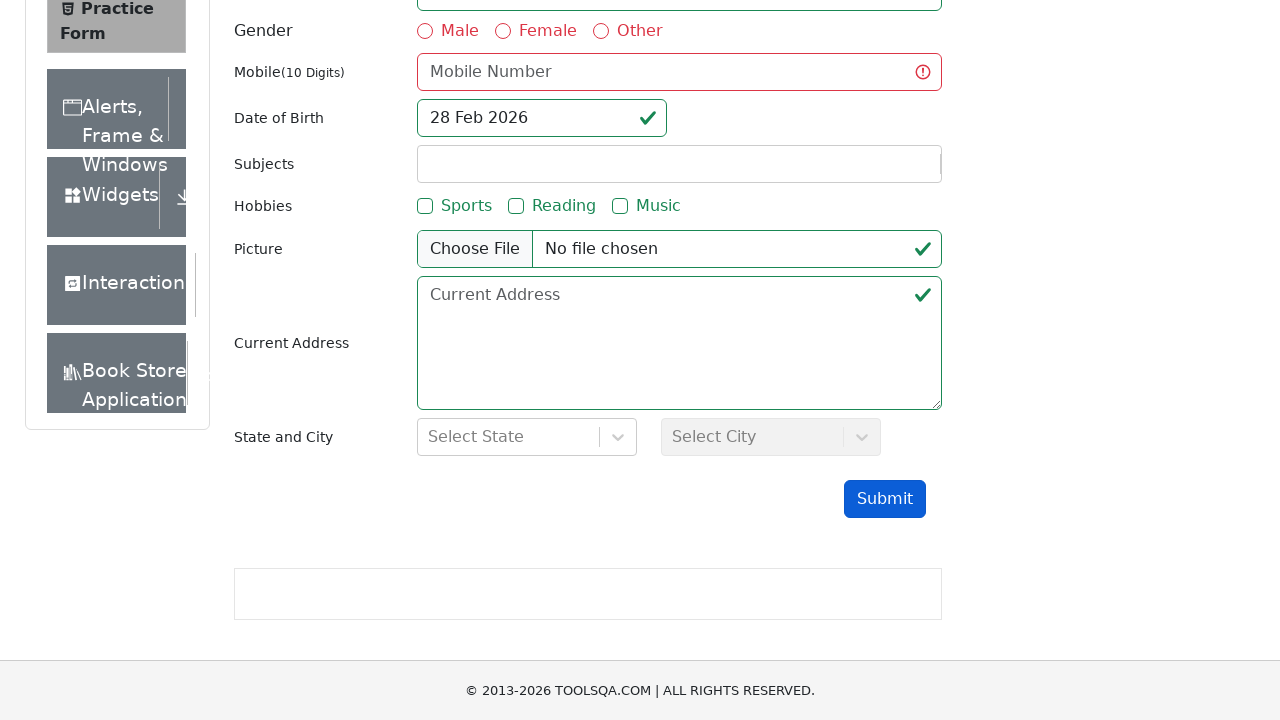

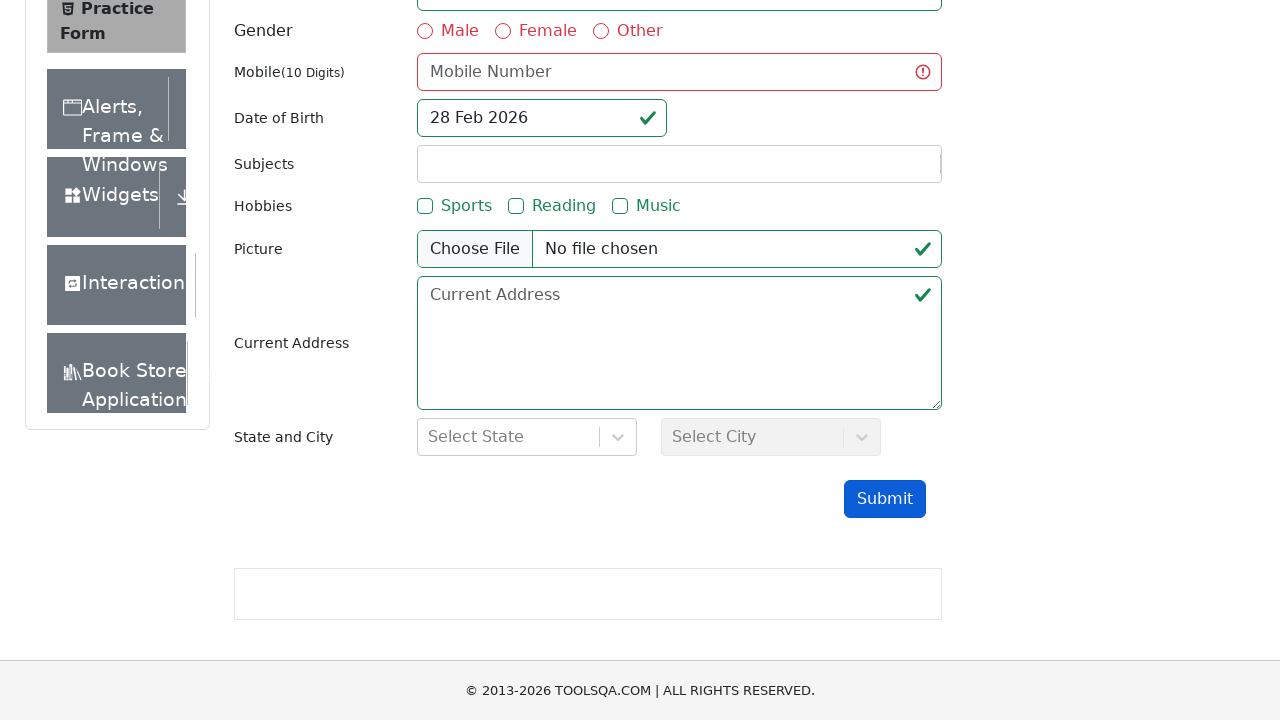